Tests e-commerce functionality by adding multiple items to cart, navigating to checkout, and applying a promo code

Starting URL: https://rahulshettyacademy.com/seleniumPractise/#/

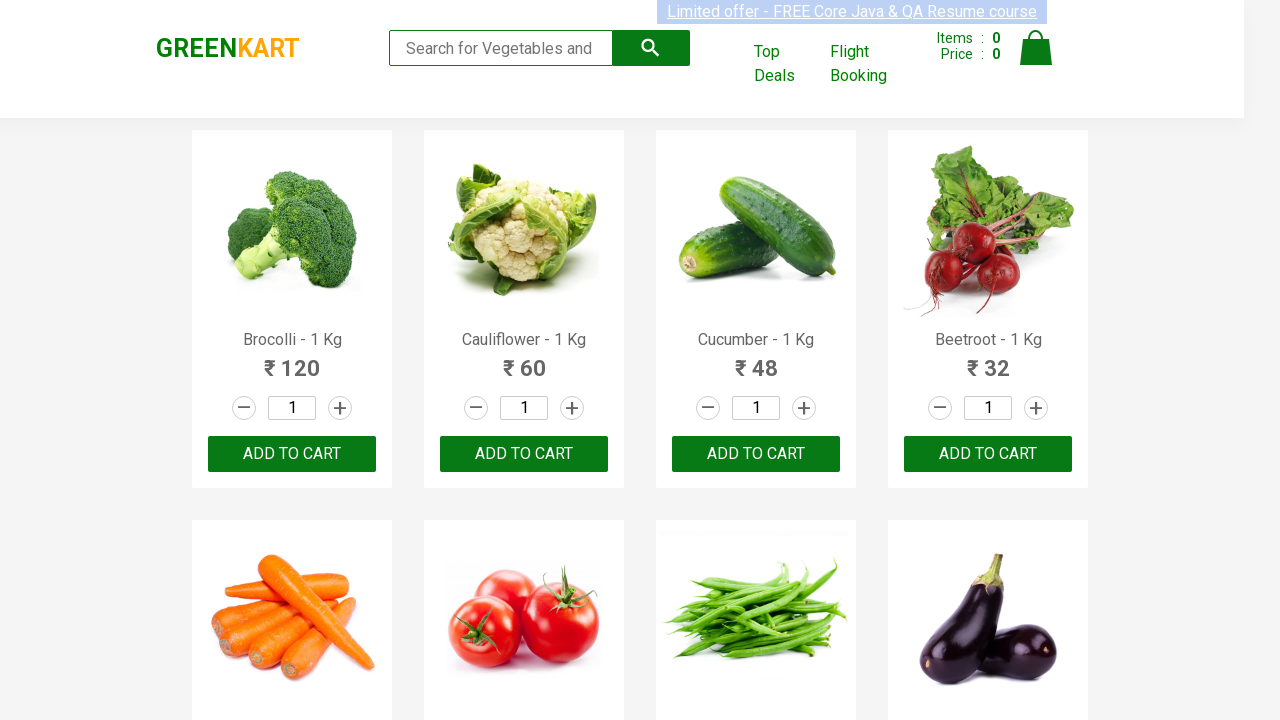

Retrieved all product names from the page
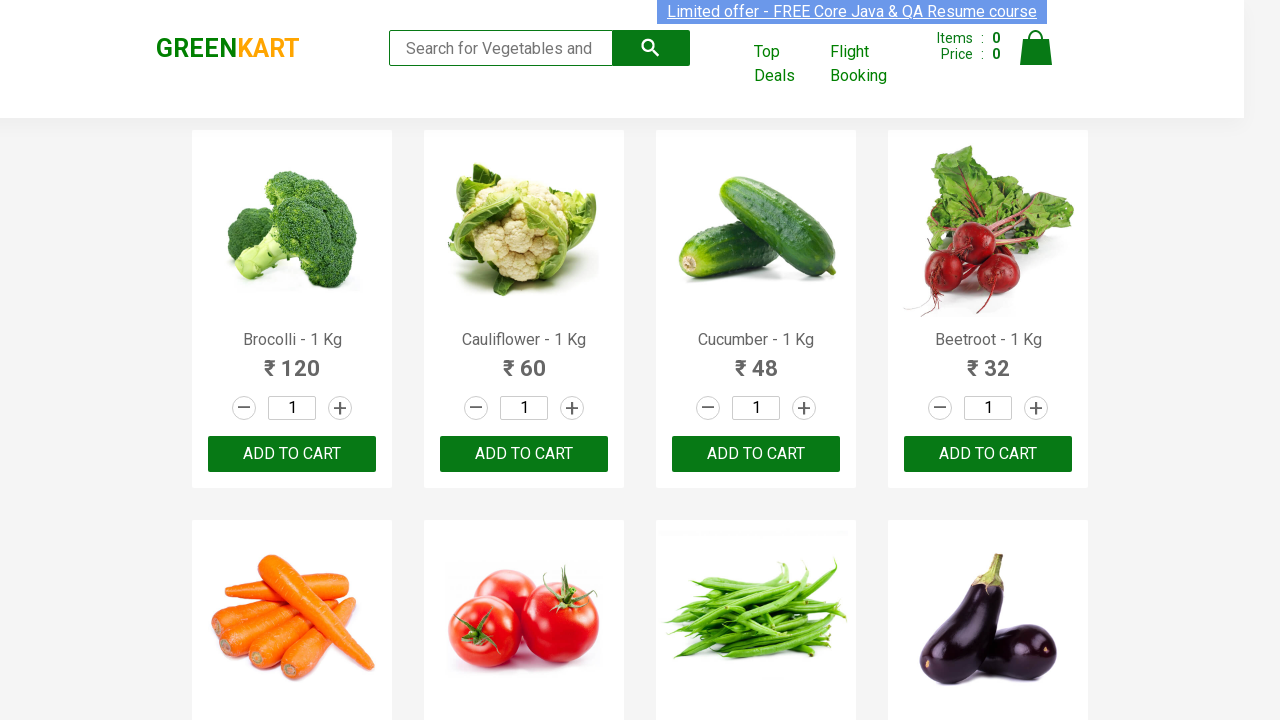

Added Brocolli to cart at (292, 454) on xpath=//div[@class='product-action']/button >> nth=0
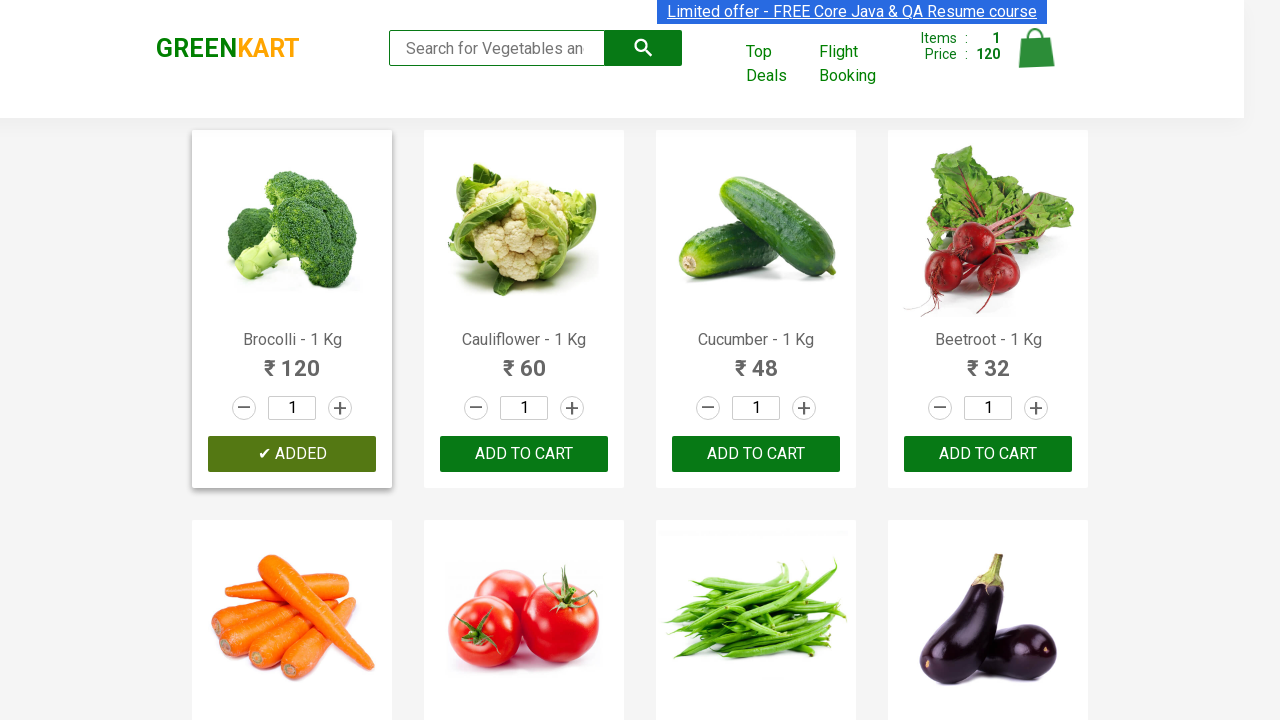

Added Cucumber to cart at (756, 454) on xpath=//div[@class='product-action']/button >> nth=2
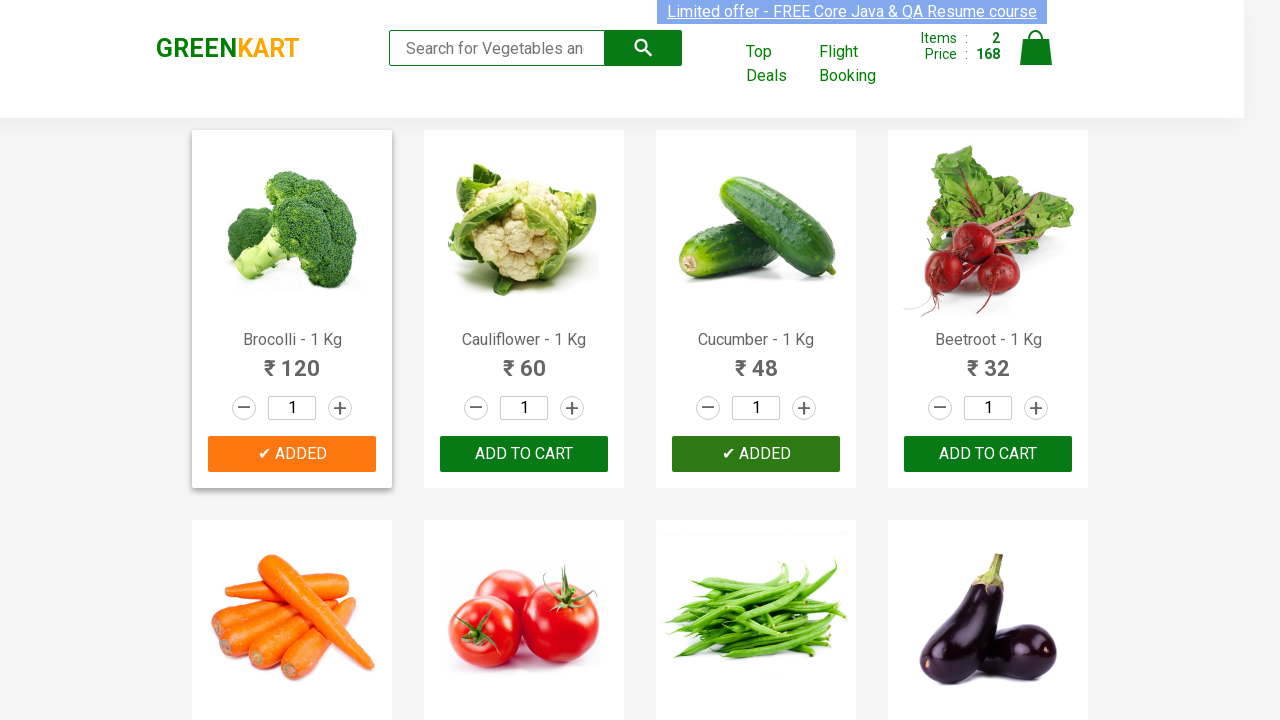

Added Beetroot to cart at (988, 454) on xpath=//div[@class='product-action']/button >> nth=3
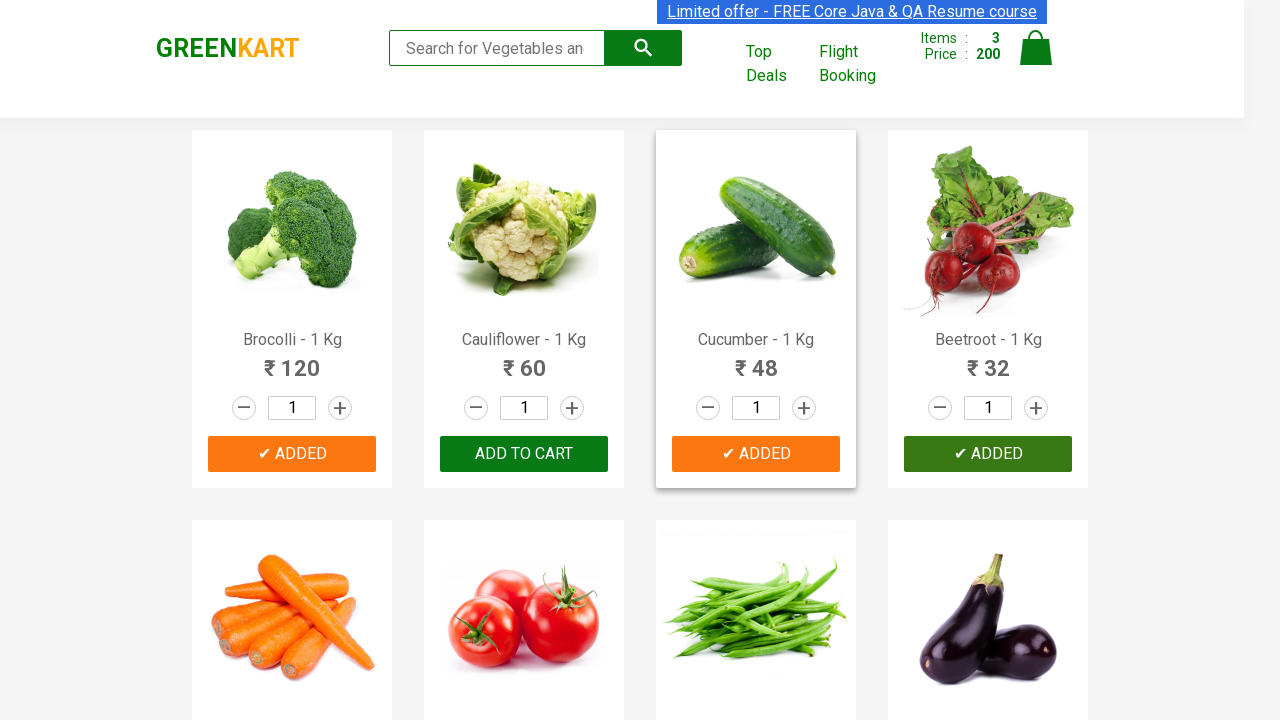

Added Tomato to cart at (524, 360) on xpath=//div[@class='product-action']/button >> nth=5
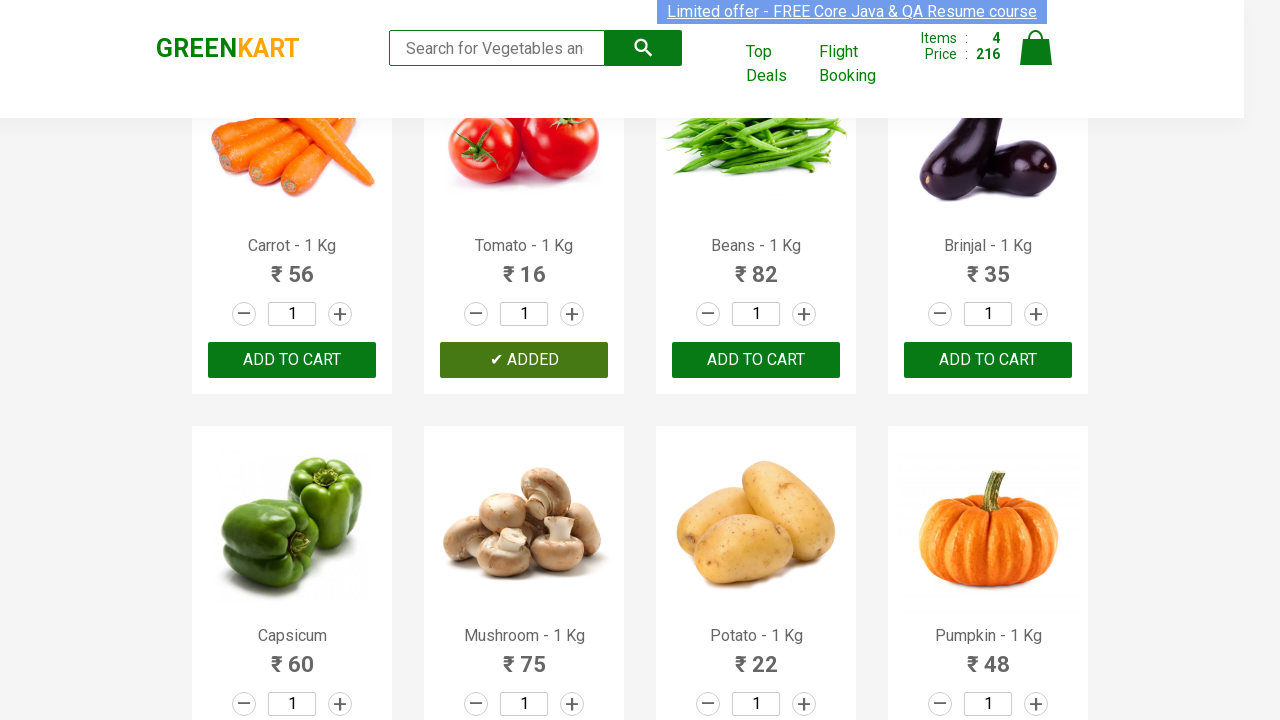

Clicked on cart icon to view cart at (1036, 48) on img[alt='Cart']
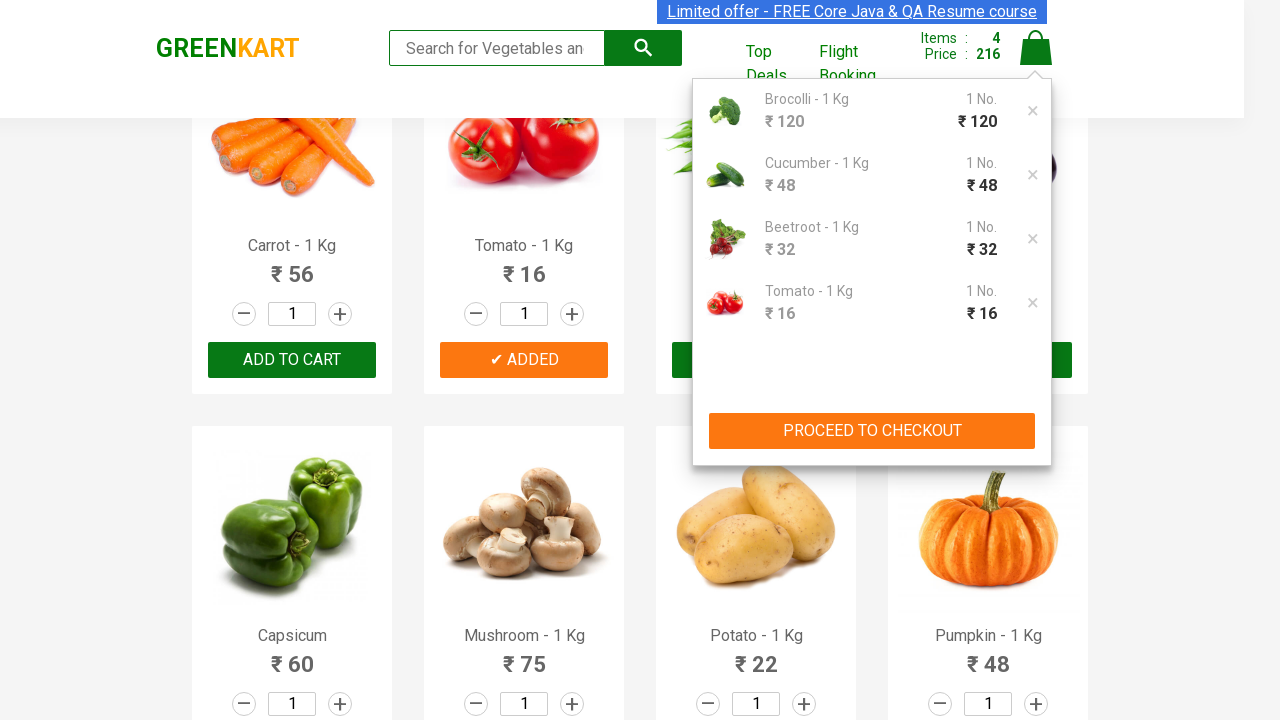

Clicked PROCEED TO CHECKOUT button at (872, 431) on xpath=//div[@class='cart-preview active']//button
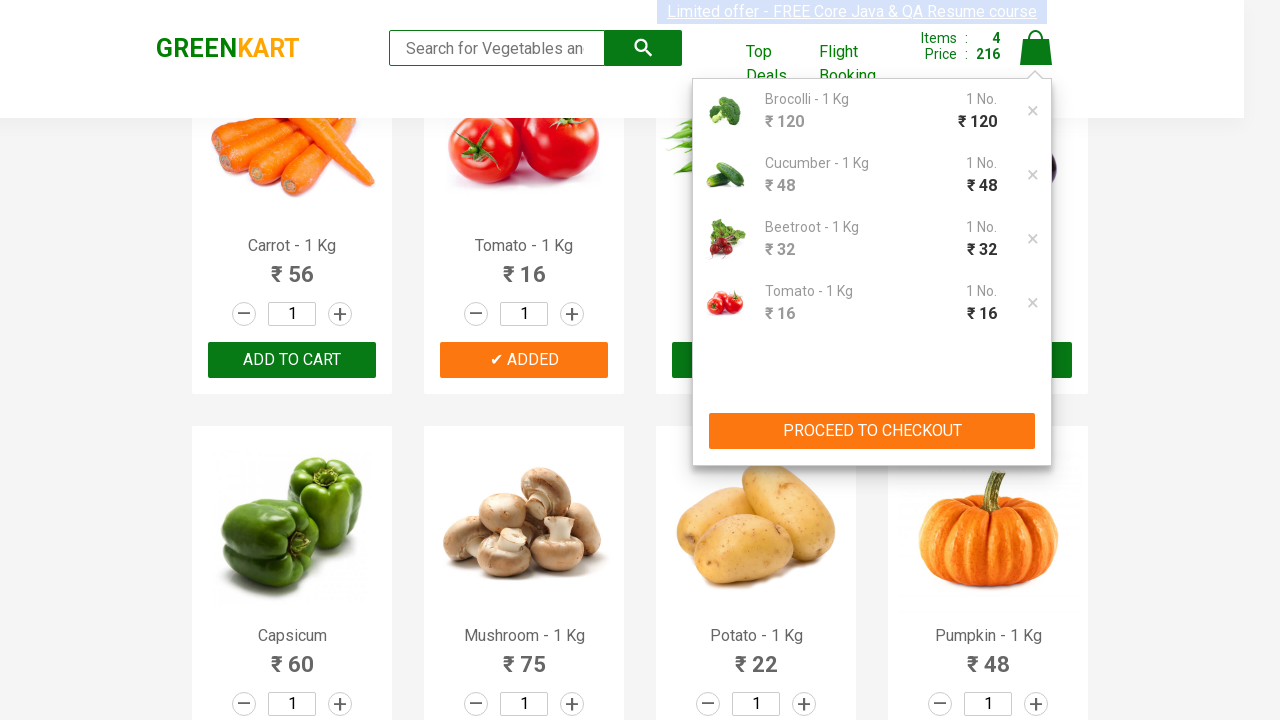

Entered promo code 'rahulshettyacademy' on input.promoCode
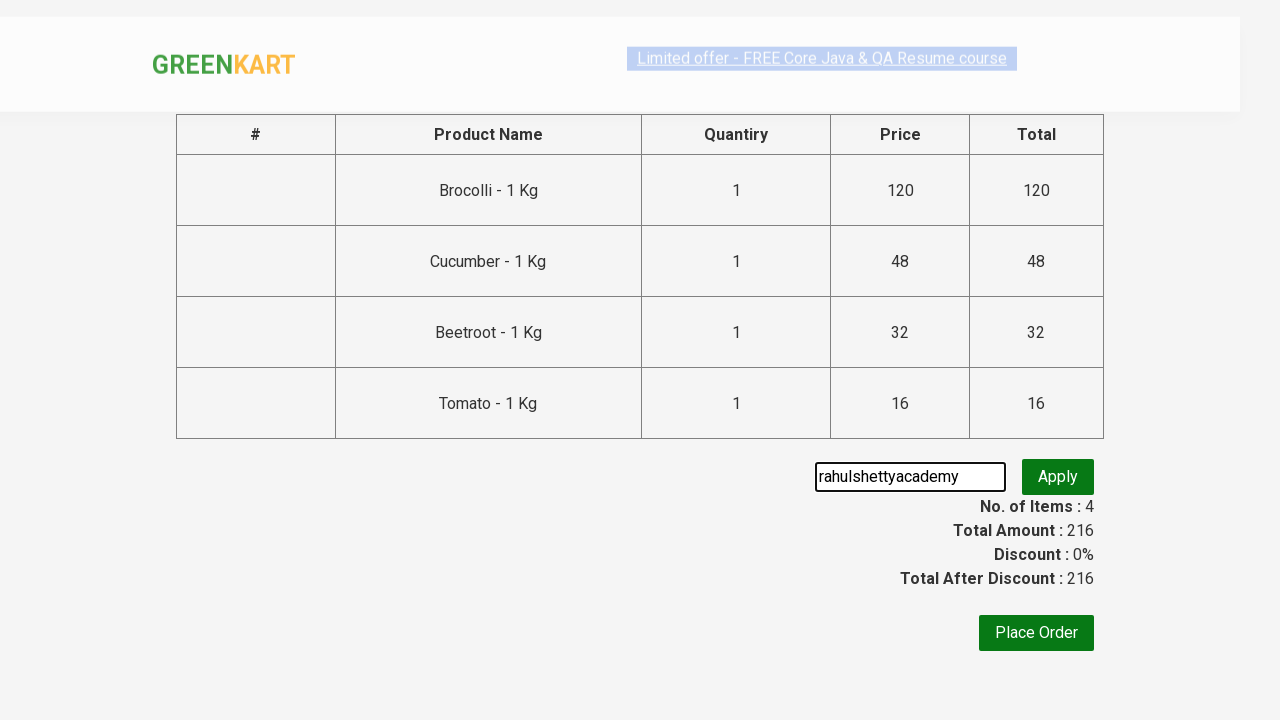

Clicked apply promo button at (1058, 477) on button.promoBtn
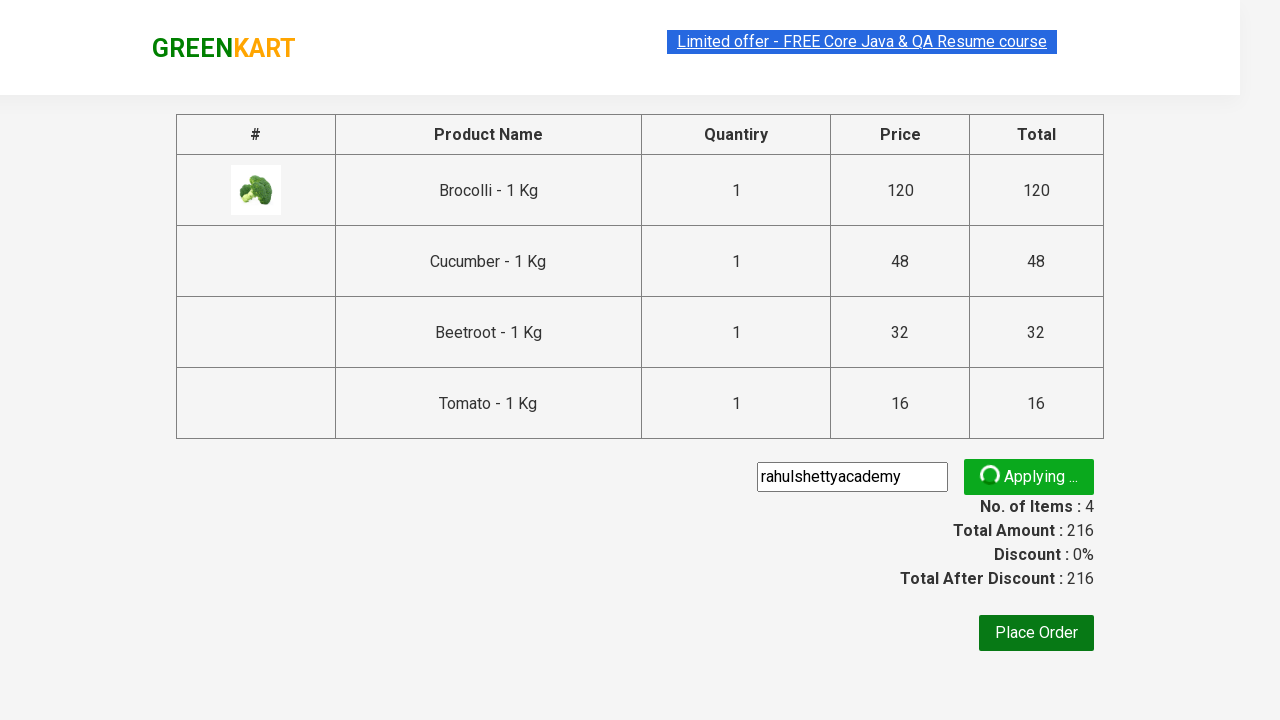

Promo code applied successfully and promo info displayed
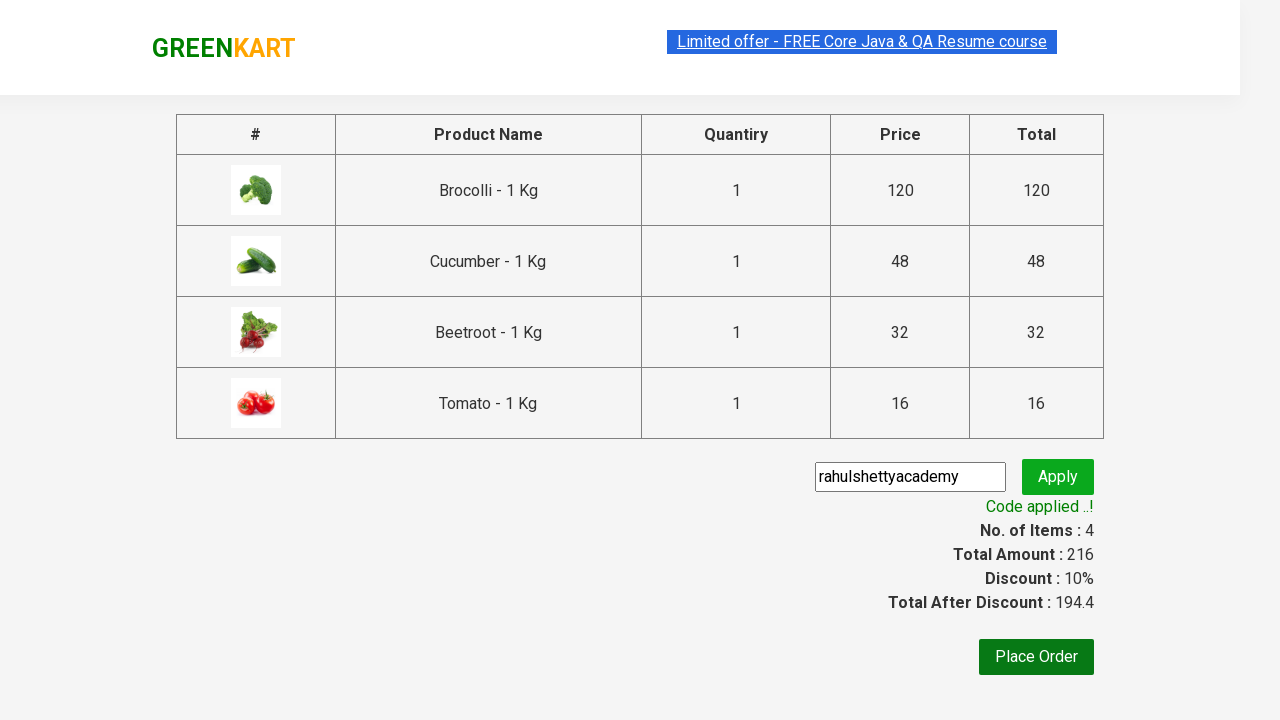

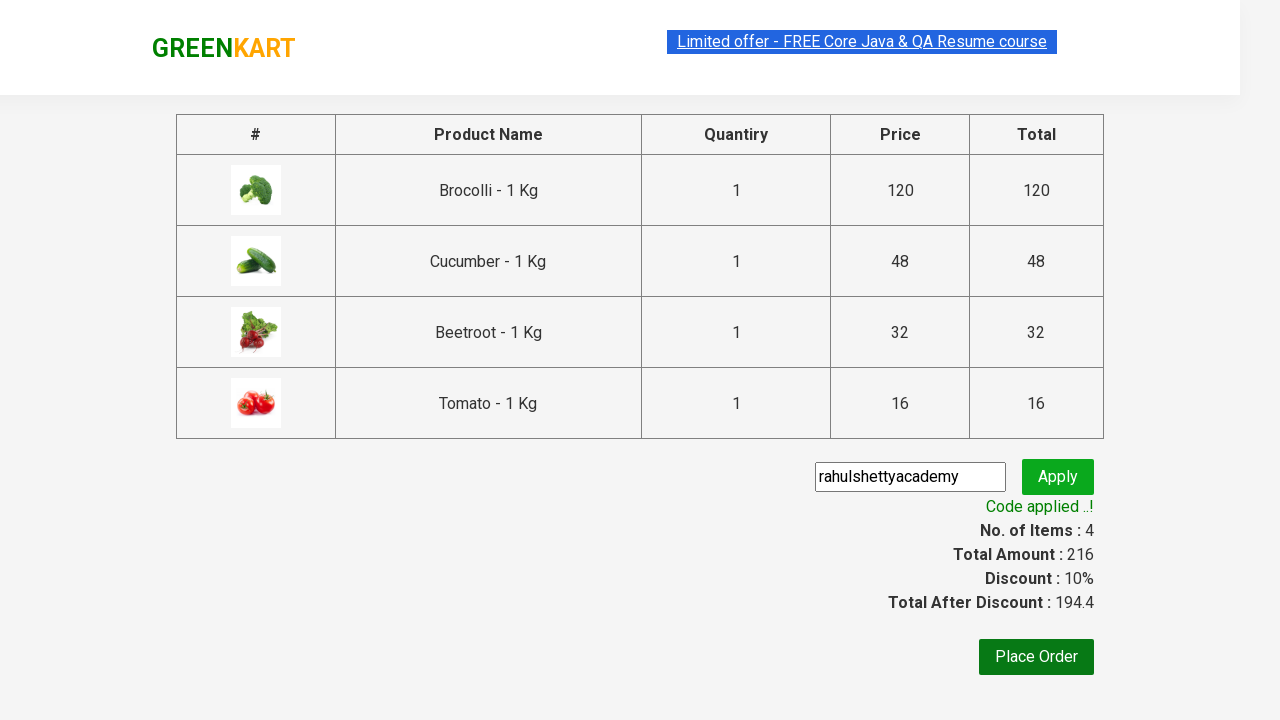